Tests that clearing a textbox removes its value

Starting URL: https://artoftesting.com/samplesiteforselenium

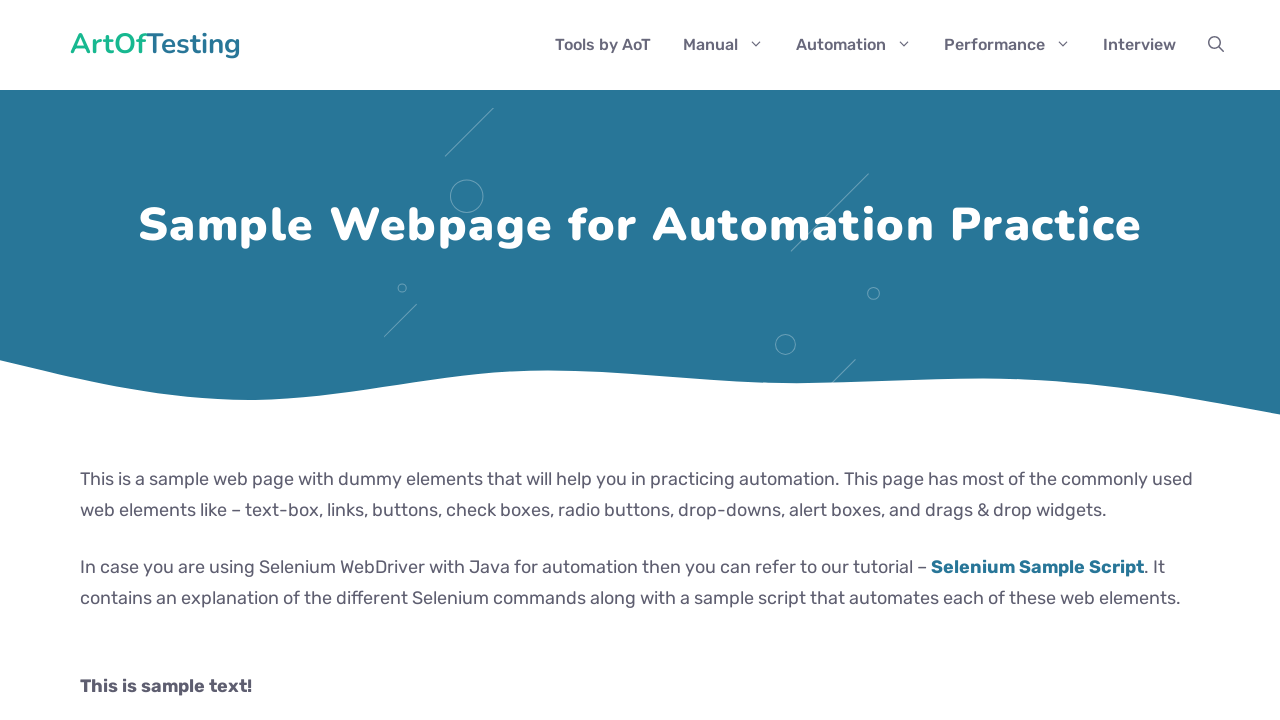

Filled textbox with '456' on #fname
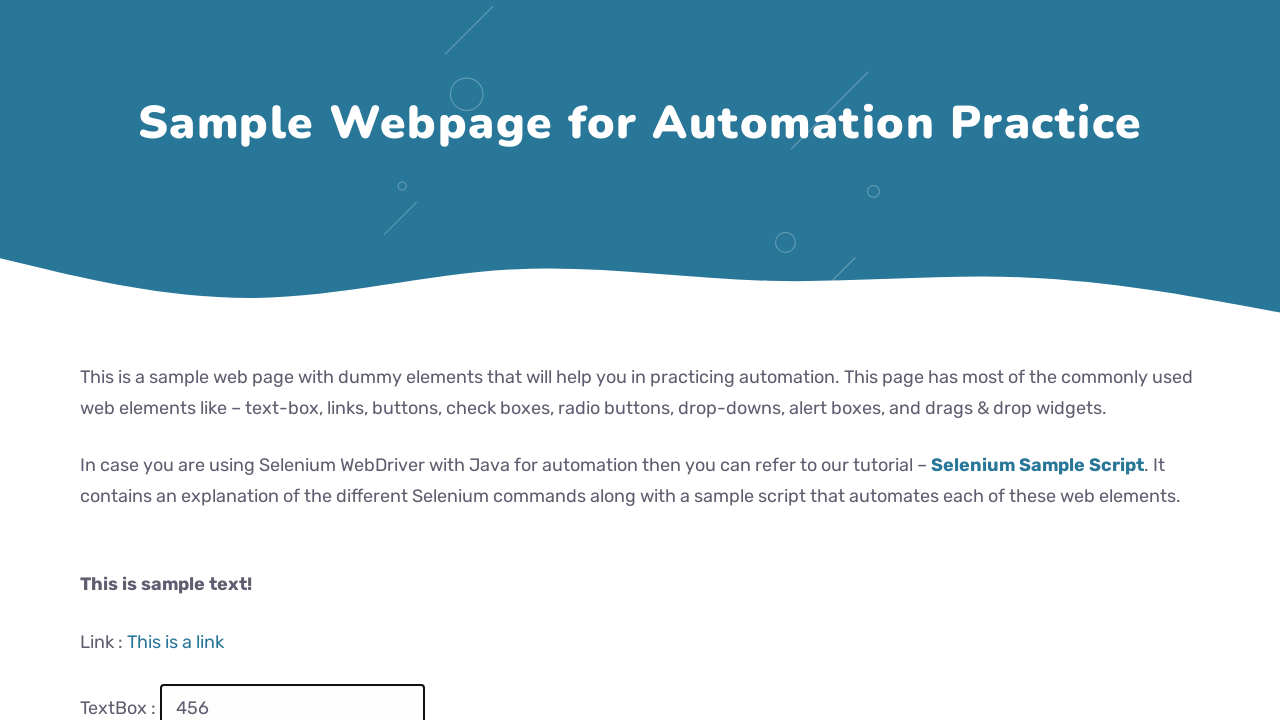

Cleared the textbox on #fname
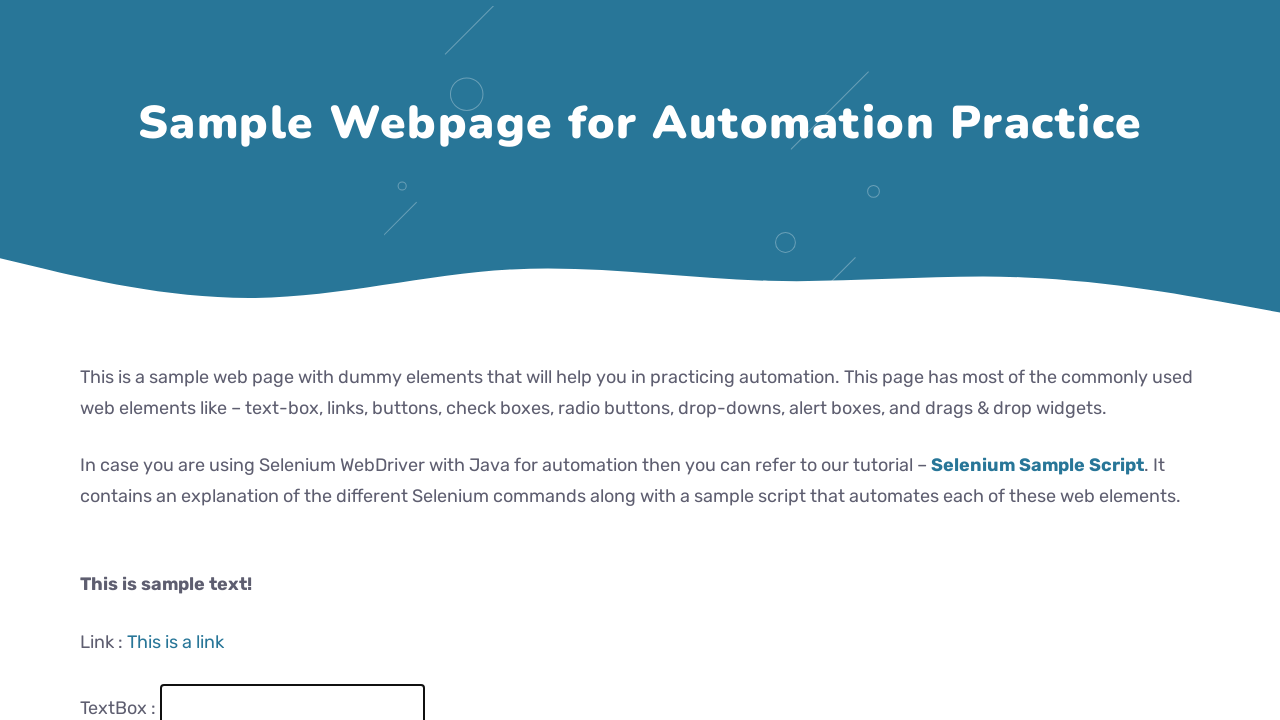

Retrieved textbox value to verify it was cleared
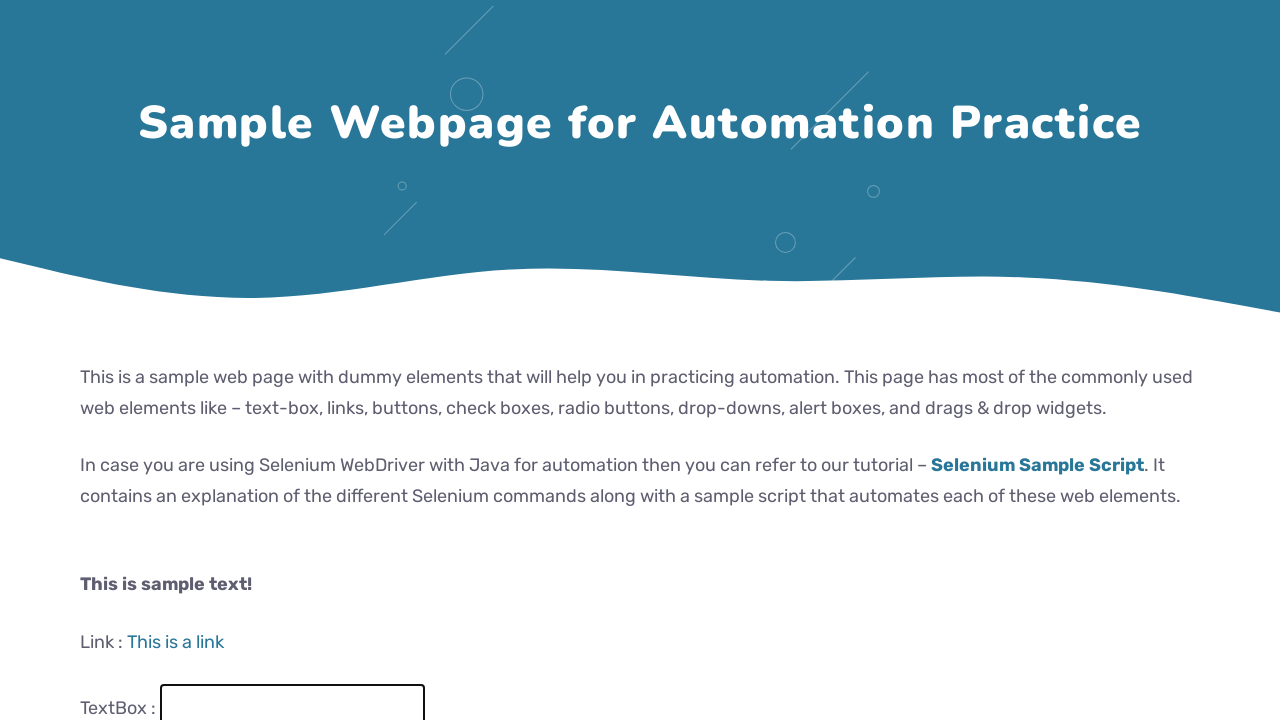

Asserted that textbox value is empty
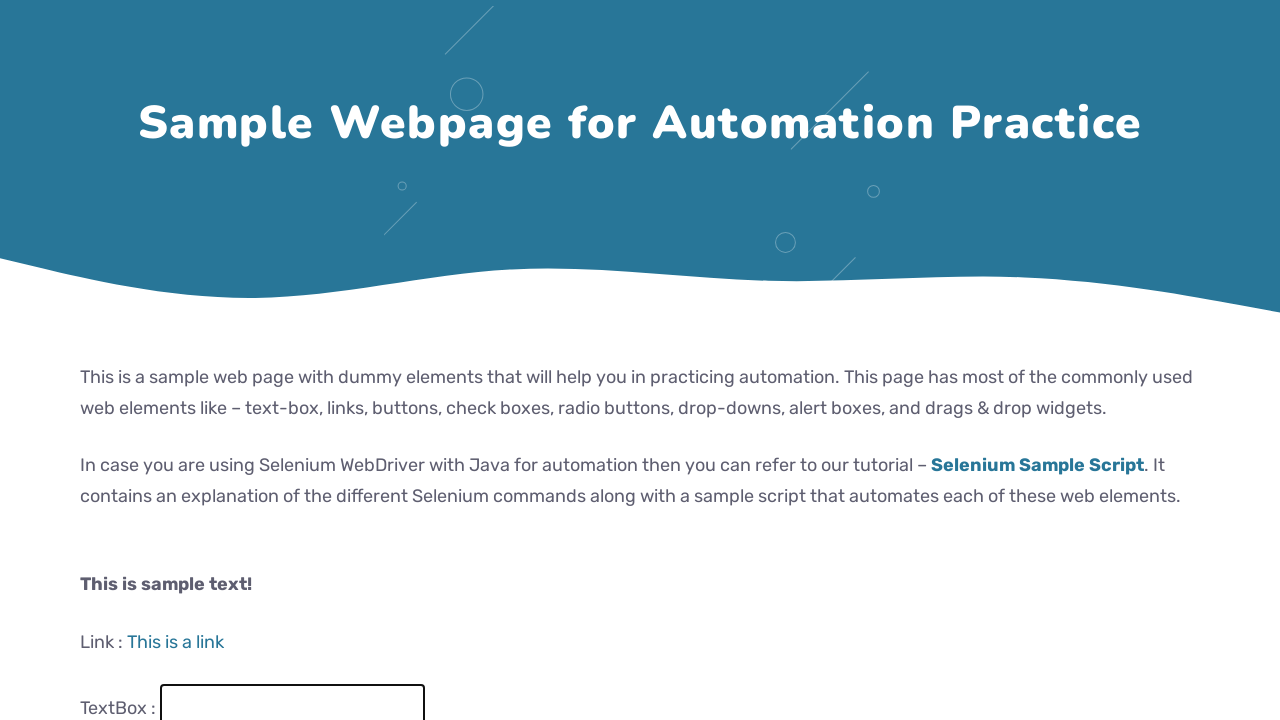

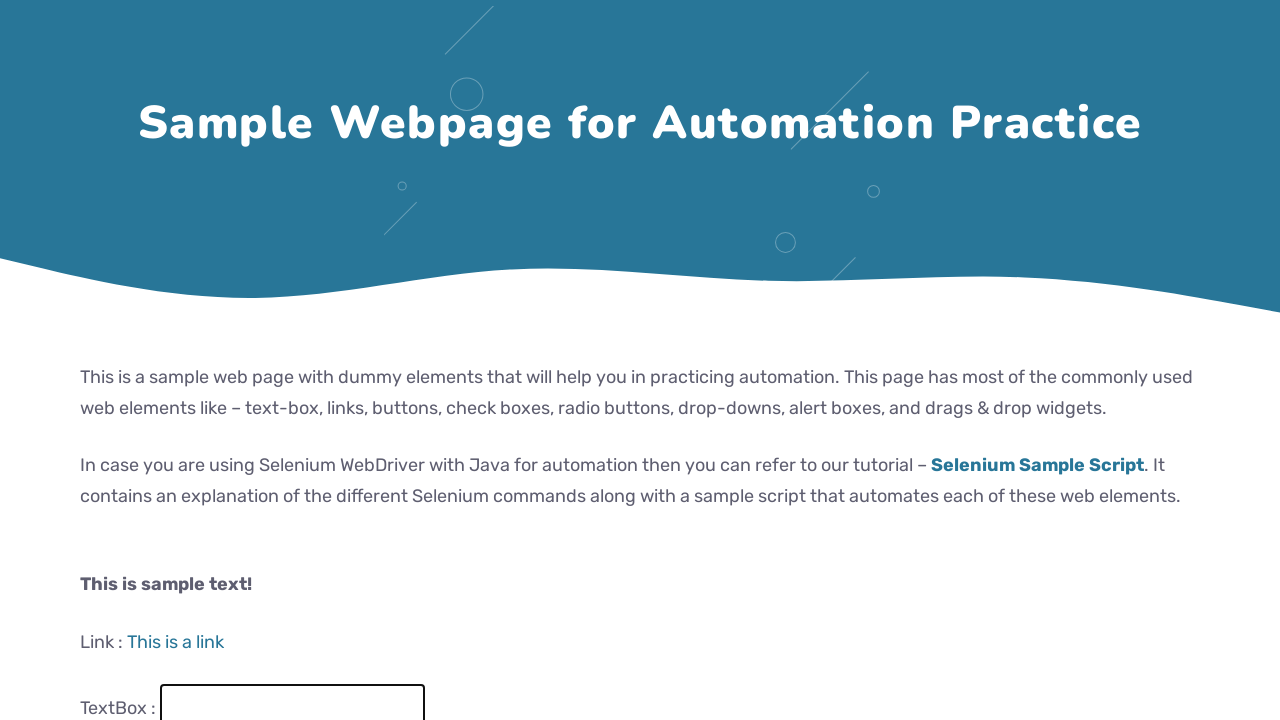